Tests element highlighting functionality by navigating to a page with a large table and visually highlighting a specific element by applying a red dashed border style using JavaScript execution.

Starting URL: http://the-internet.herokuapp.com/large

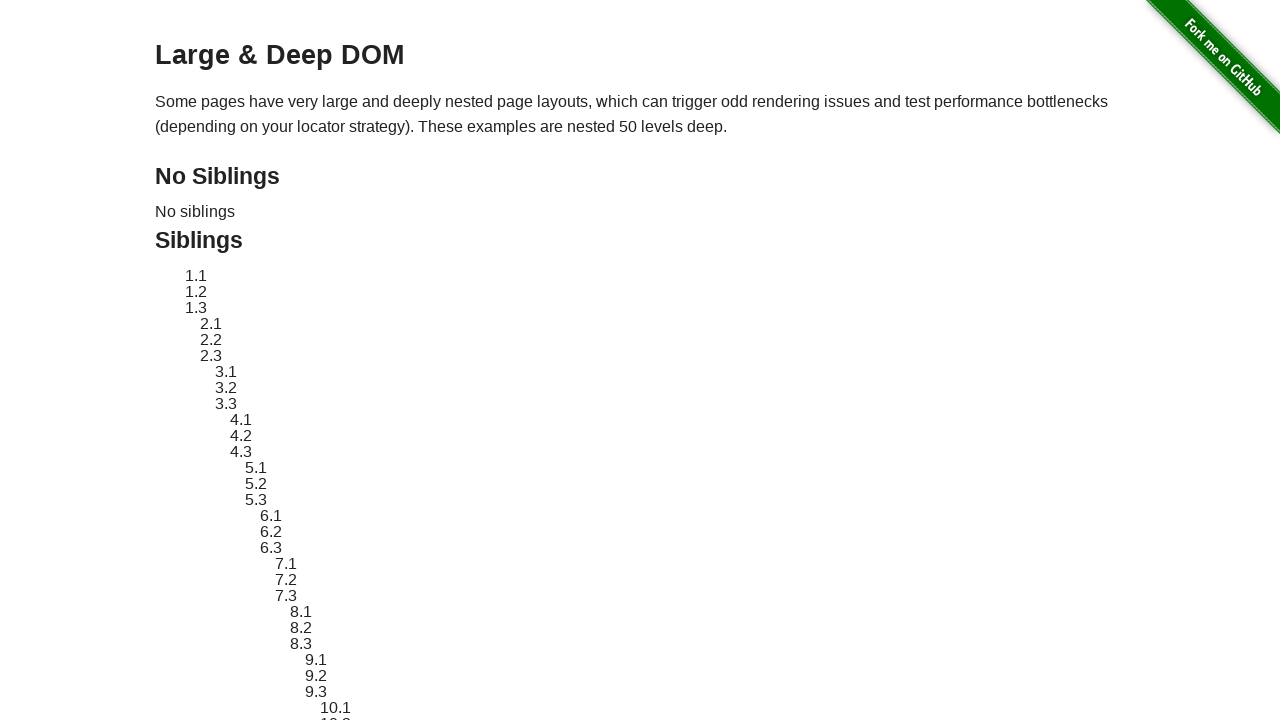

Navigated to the large table page
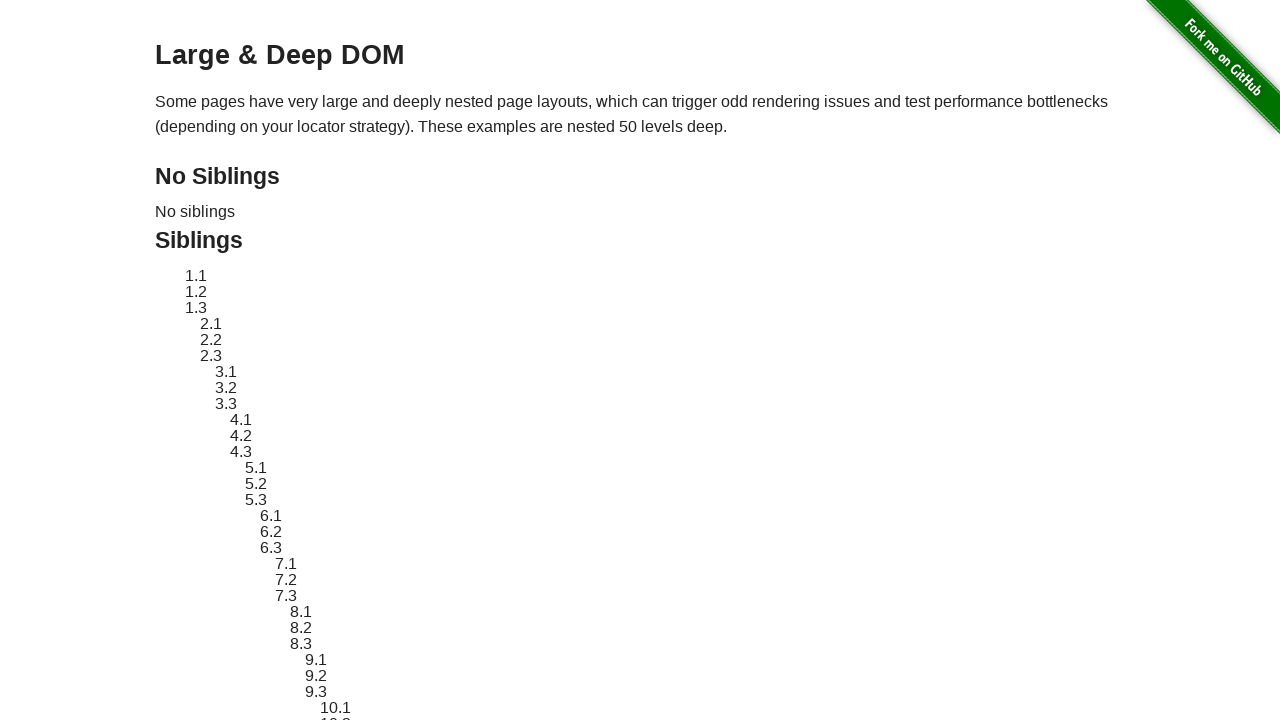

Located and waited for target element #sibling-2.3
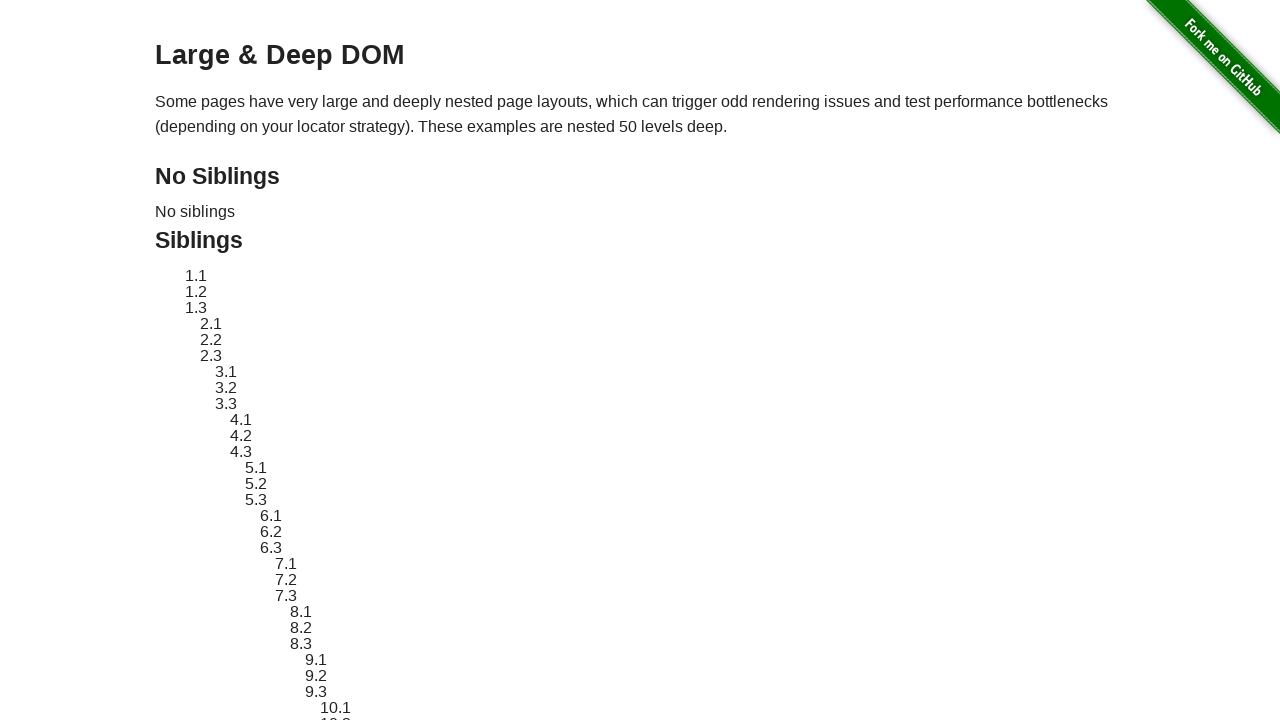

Retrieved original element style attribute
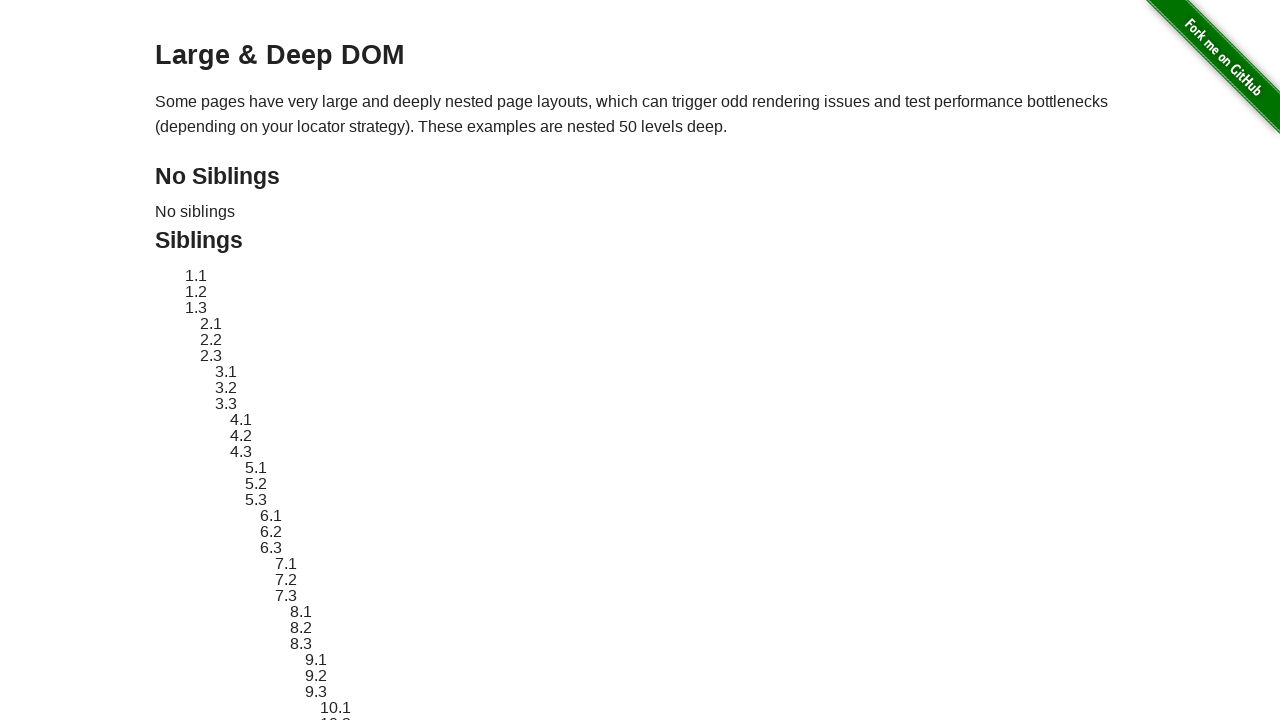

Applied red dashed border highlighting to target element
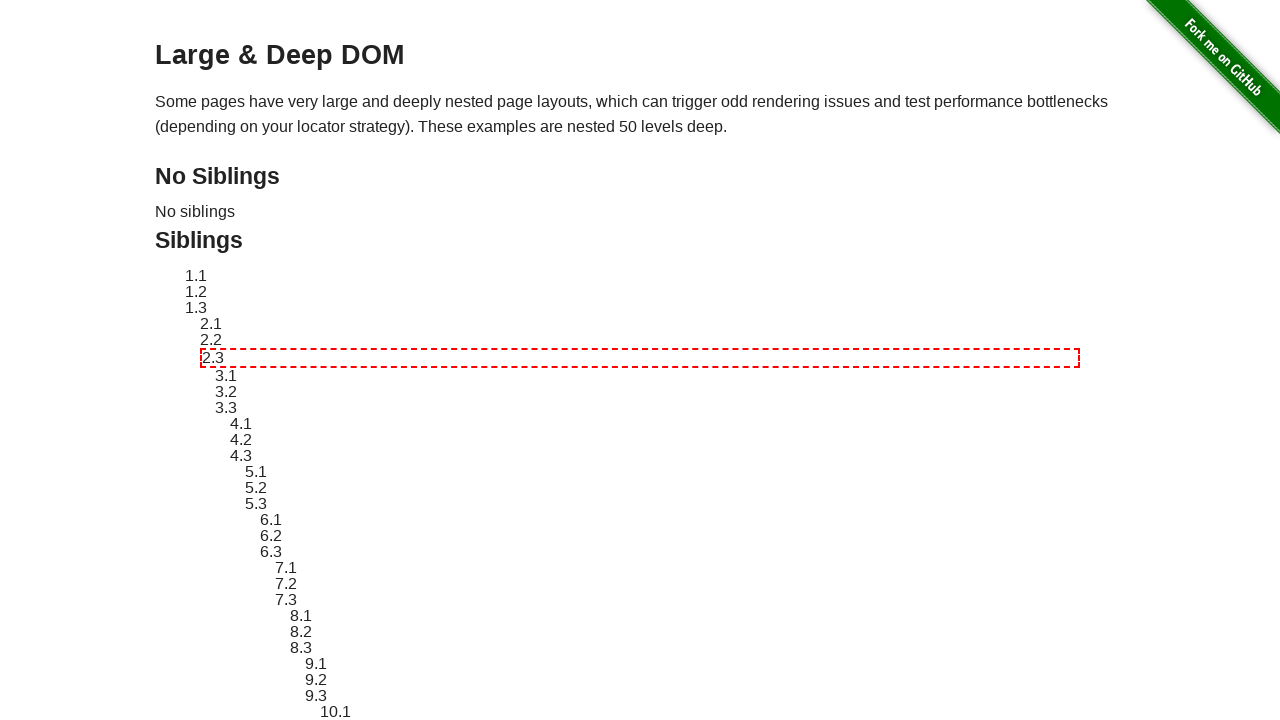

Waited 3 seconds to observe the highlight effect
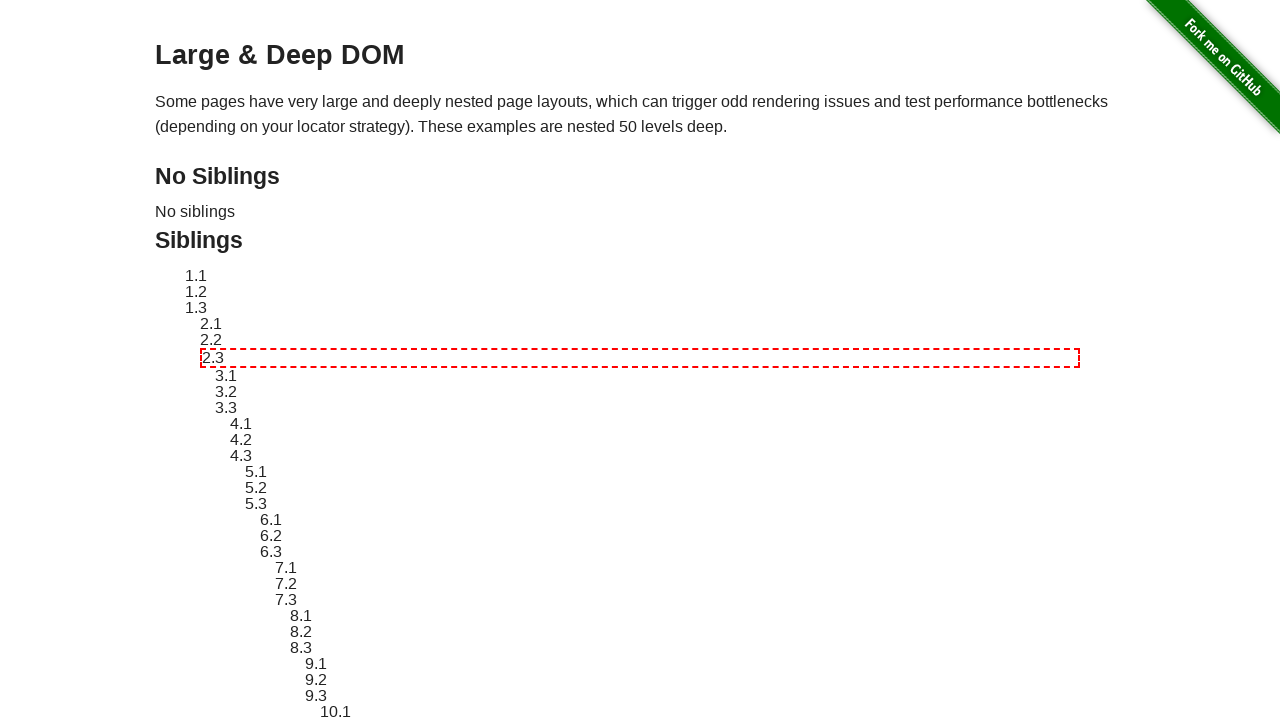

Reverted element styling back to original state
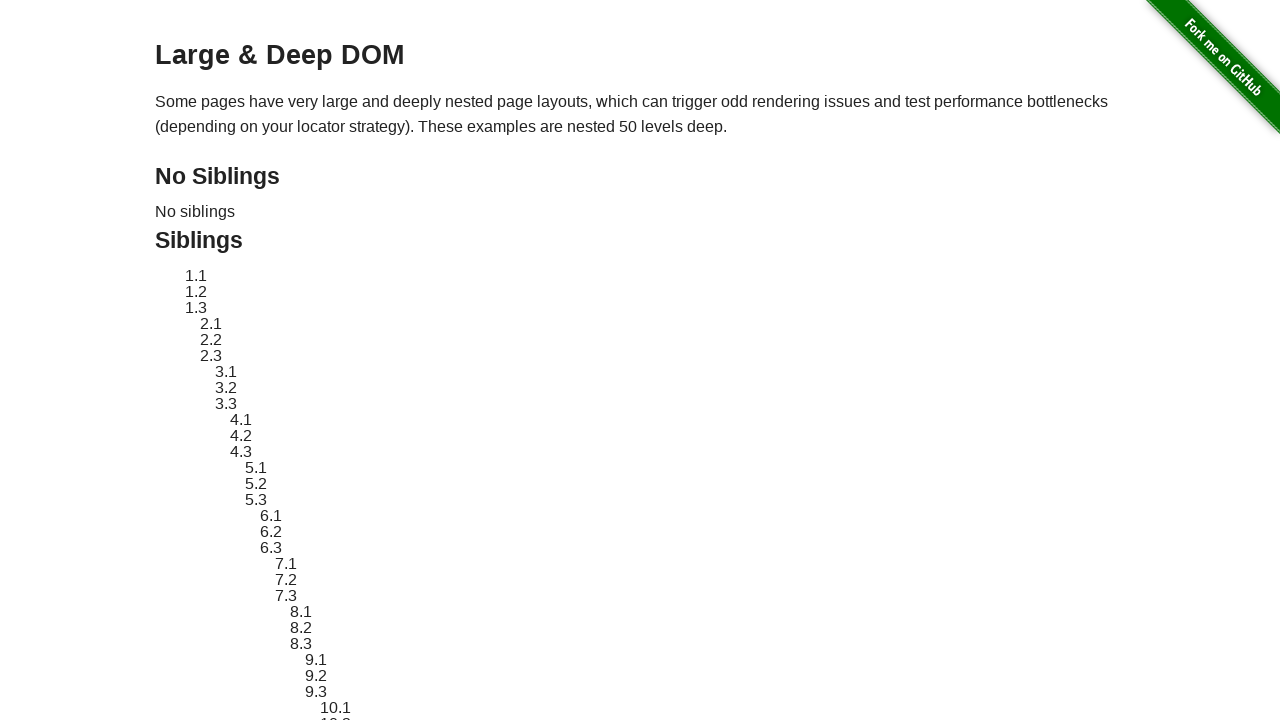

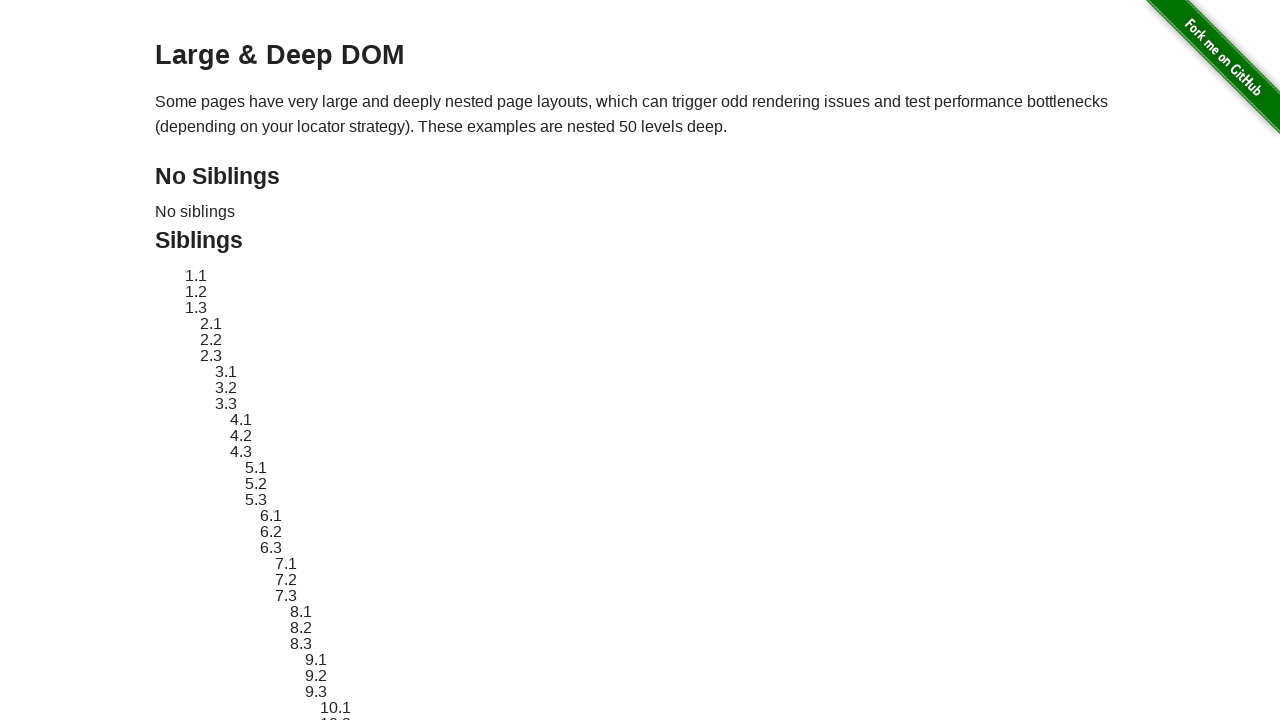